Solves a math problem on a webpage by extracting a value from an element attribute, calculating a mathematical function, and submitting the answer along with checkbox and radio button selections

Starting URL: http://suninjuly.github.io/get_attribute.html

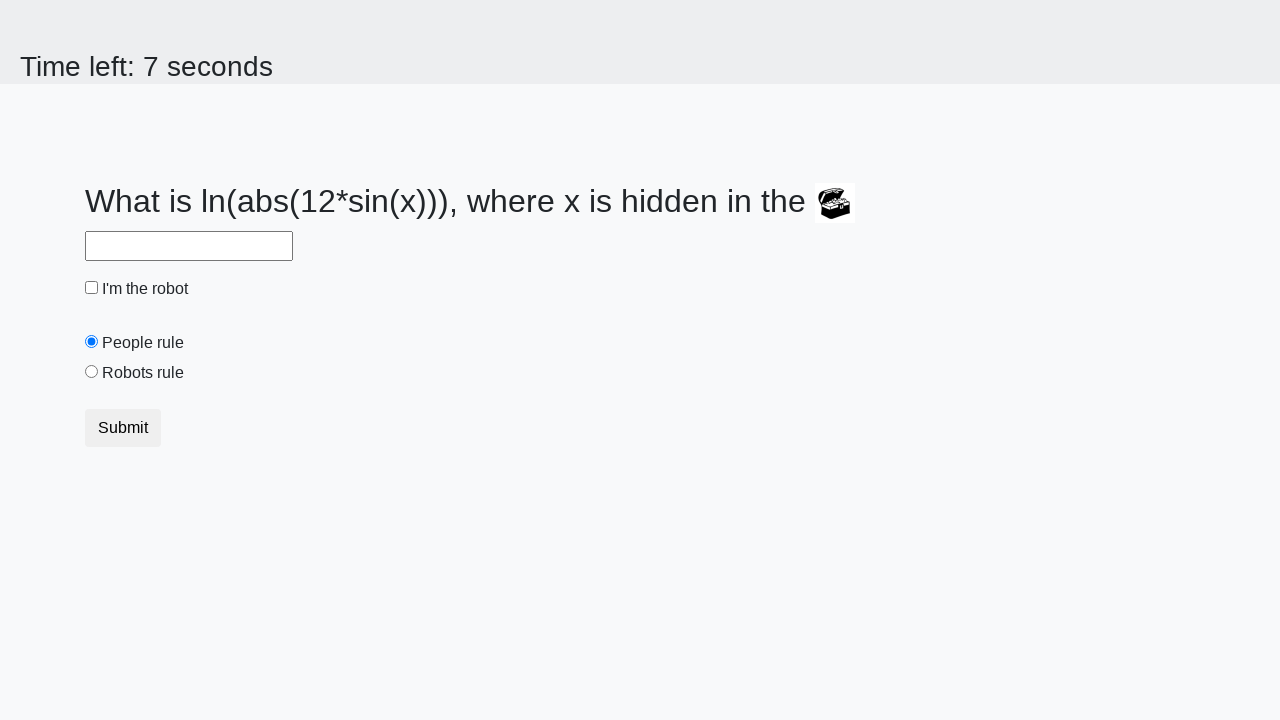

Located treasure element with valuex attribute
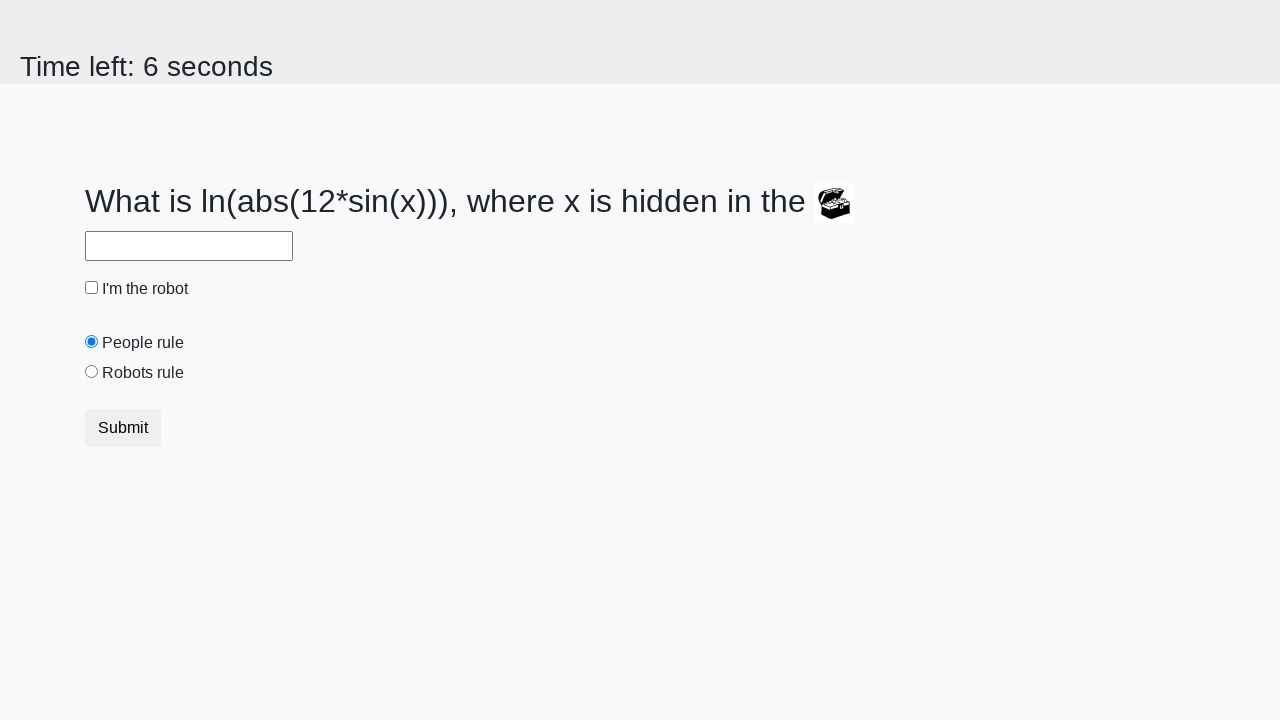

Extracted valuex attribute from treasure element: 30
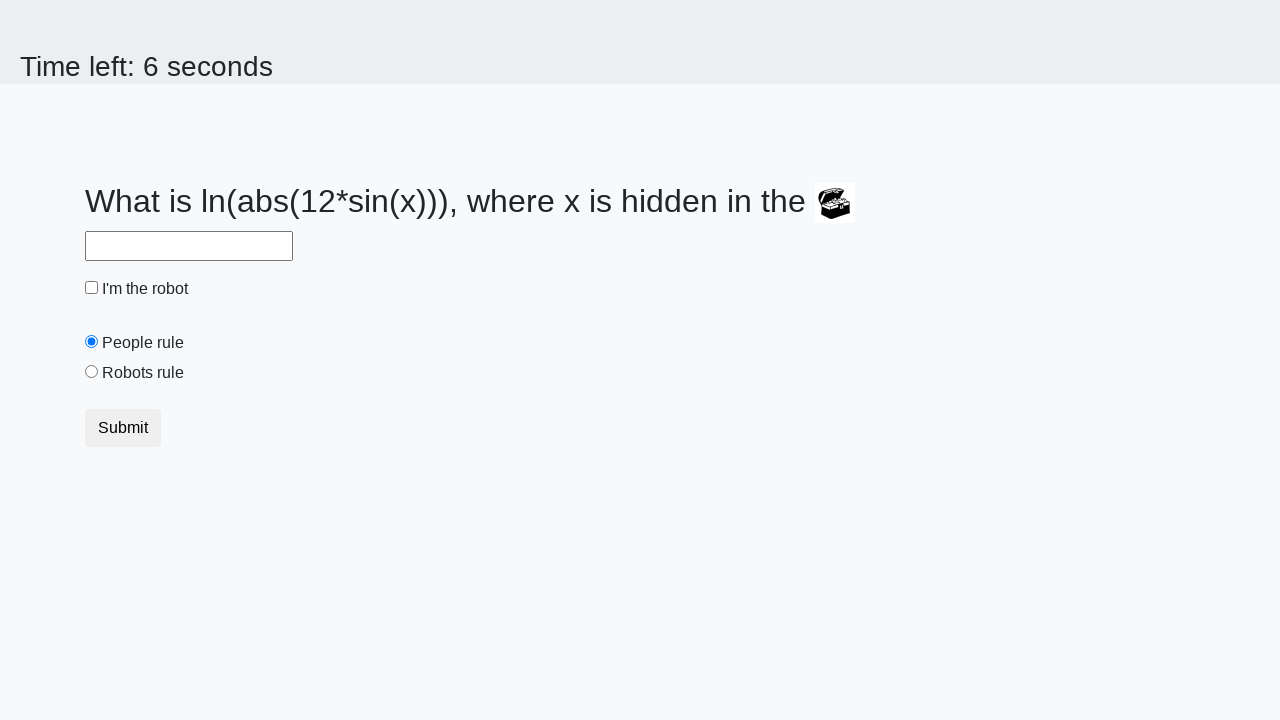

Calculated math function result: 2.4728660762326355
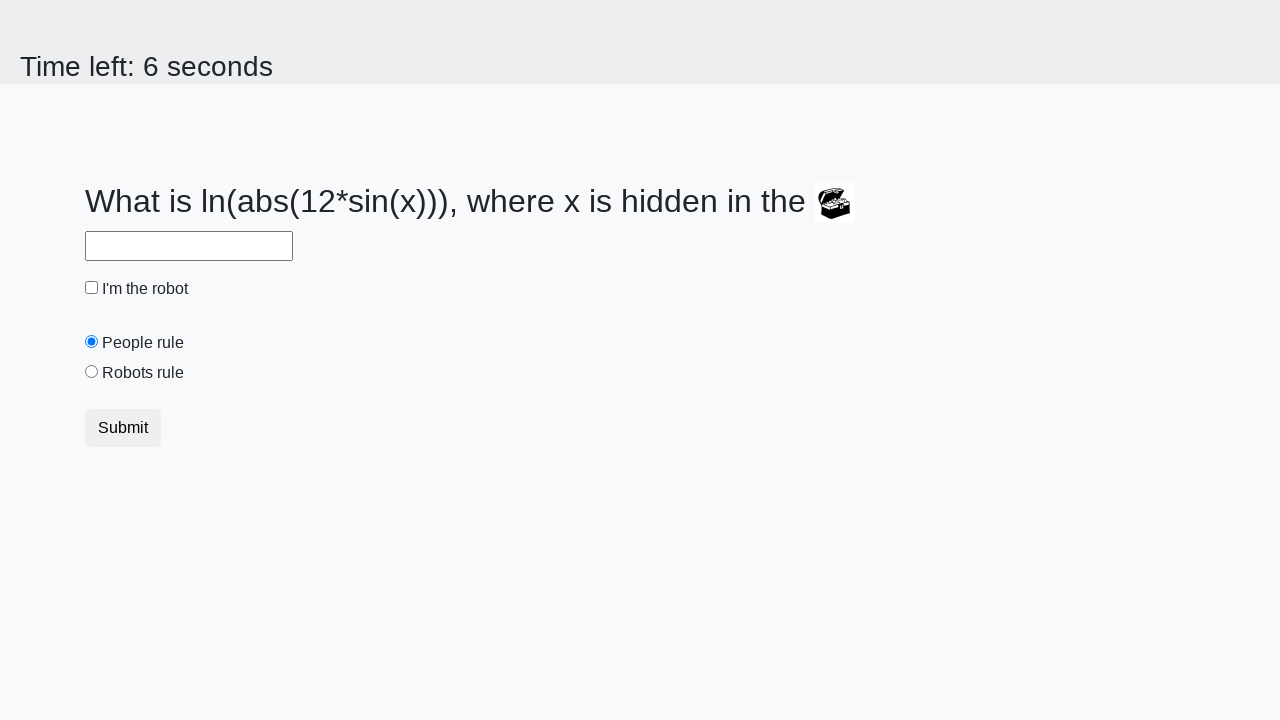

Filled answer field with calculated value: 2.4728660762326355 on #answer
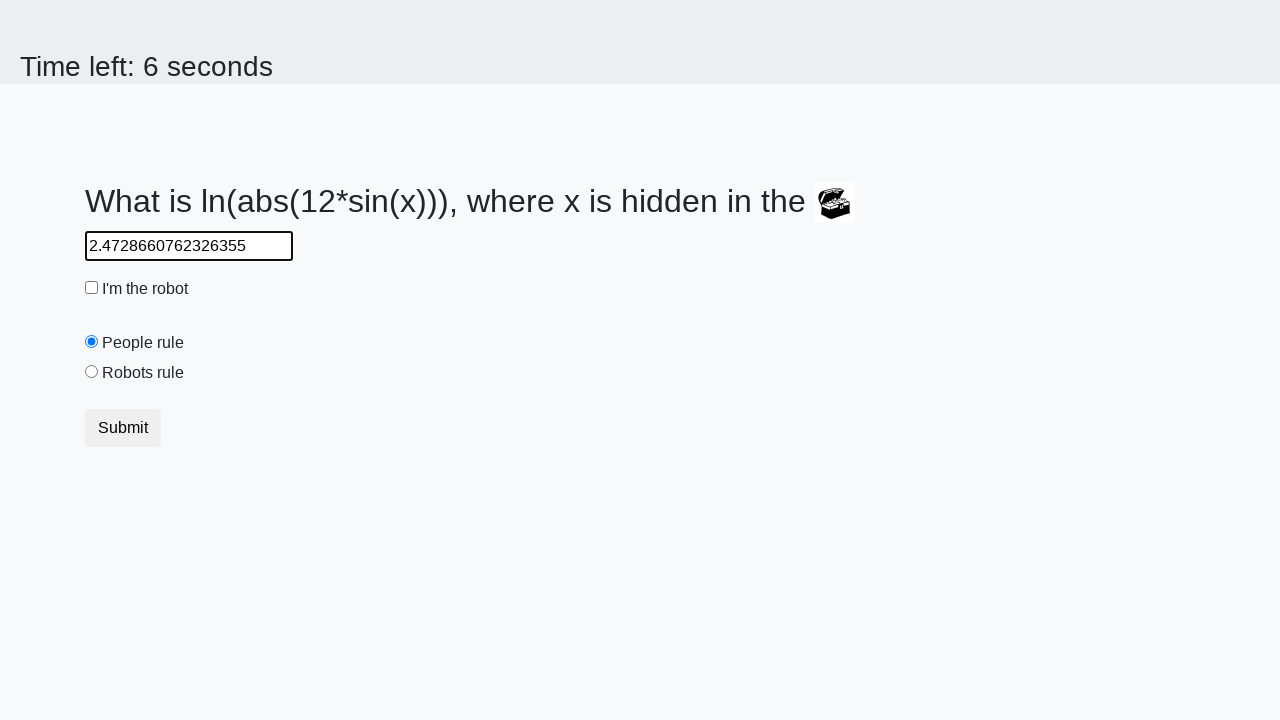

Checked 'I'm the robot' checkbox at (92, 288) on #robotCheckbox
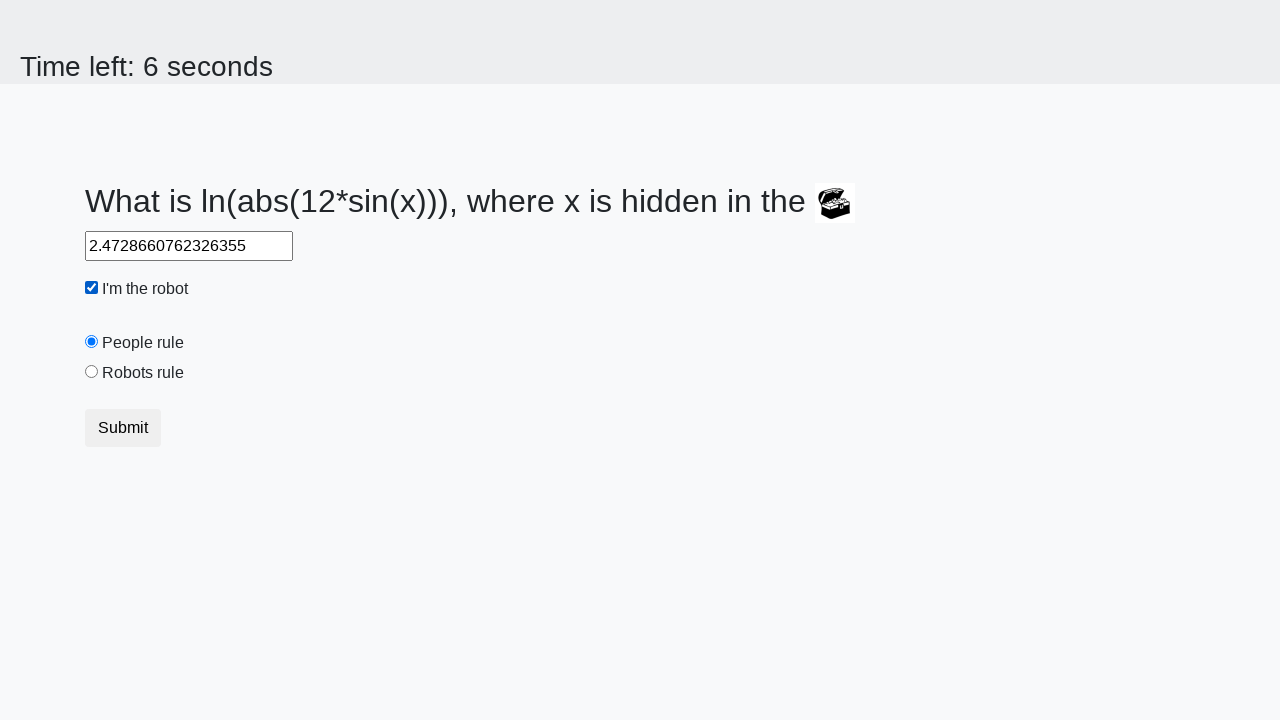

Selected 'Robots rule!' radio button at (92, 372) on #robotsRule
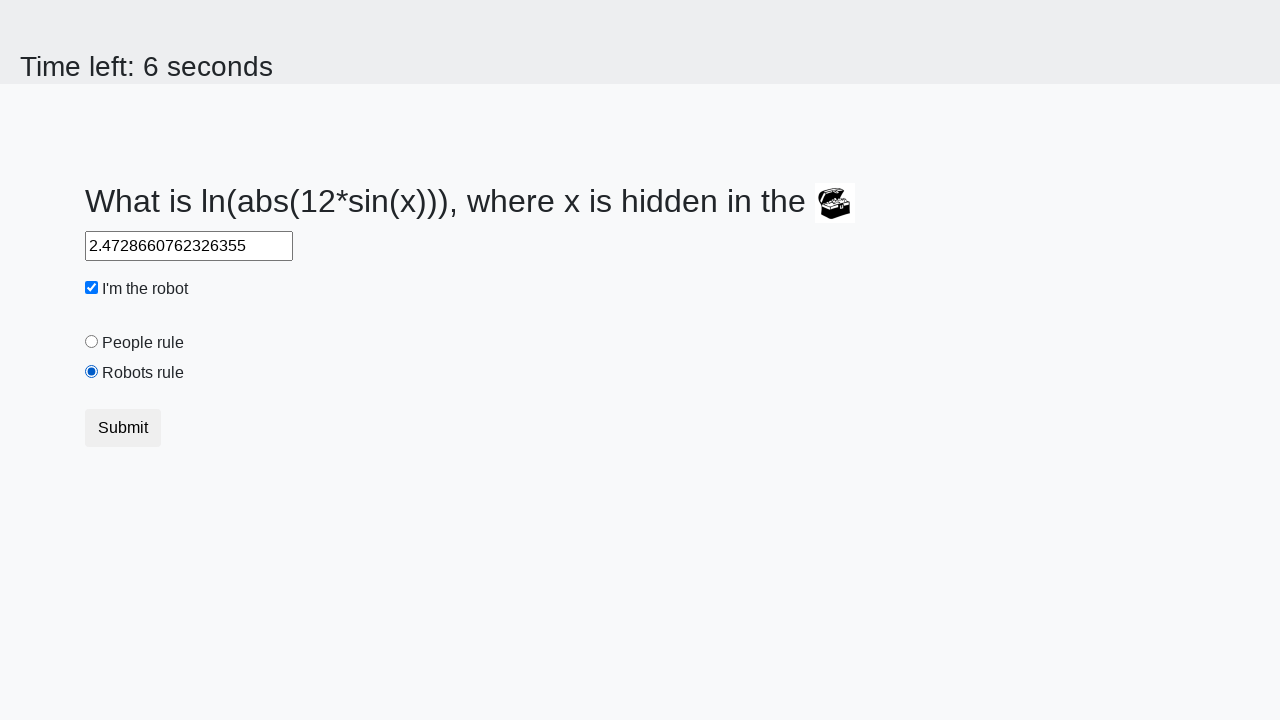

Clicked submit button at (123, 428) on button.btn
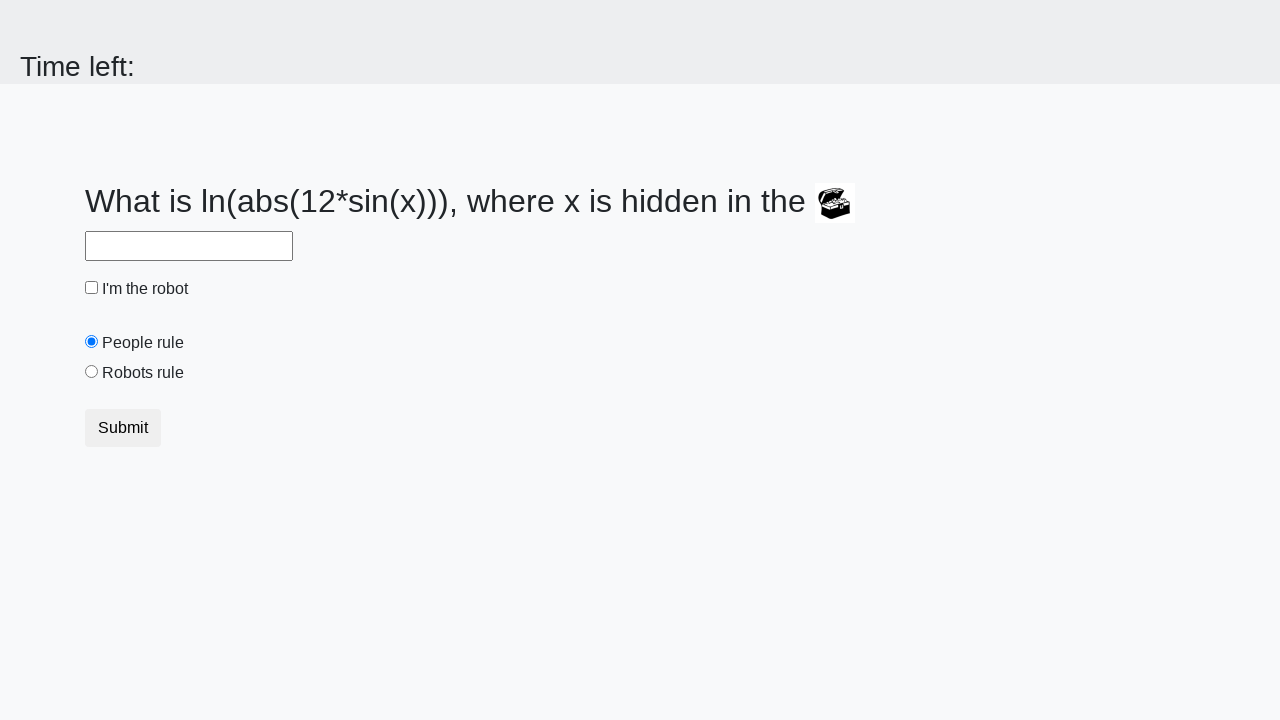

Waited 2 seconds for result to load
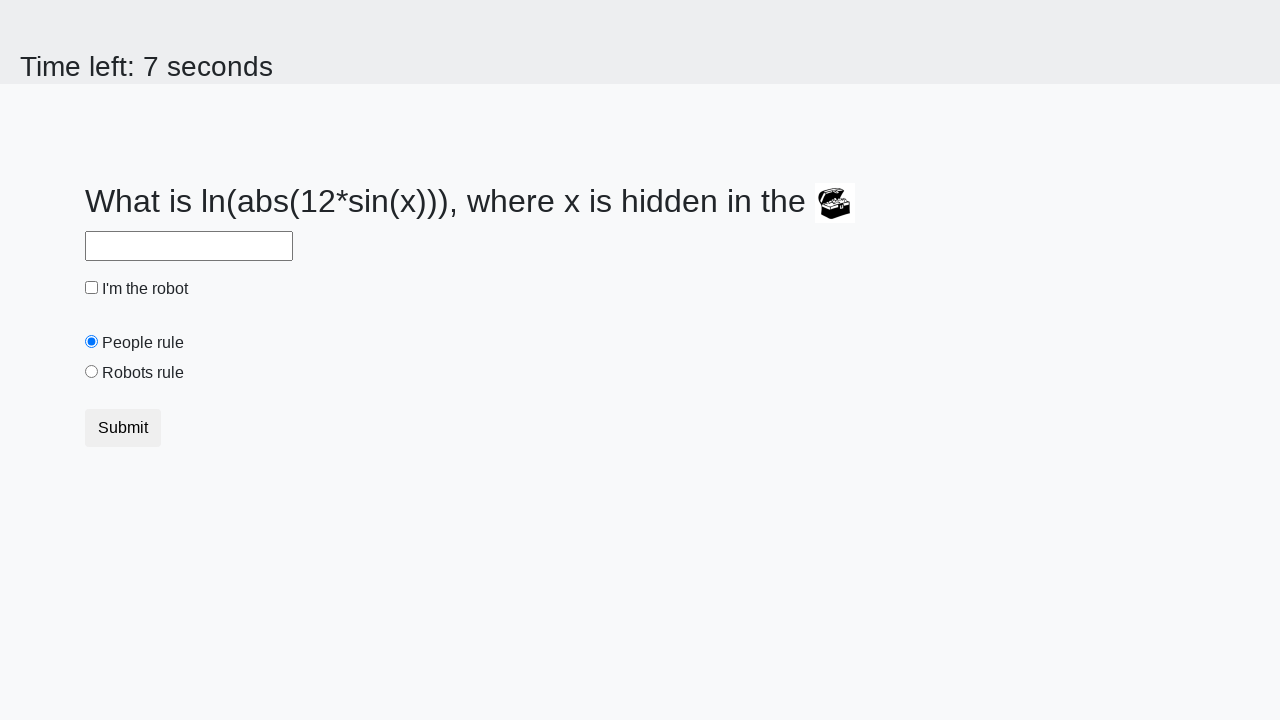

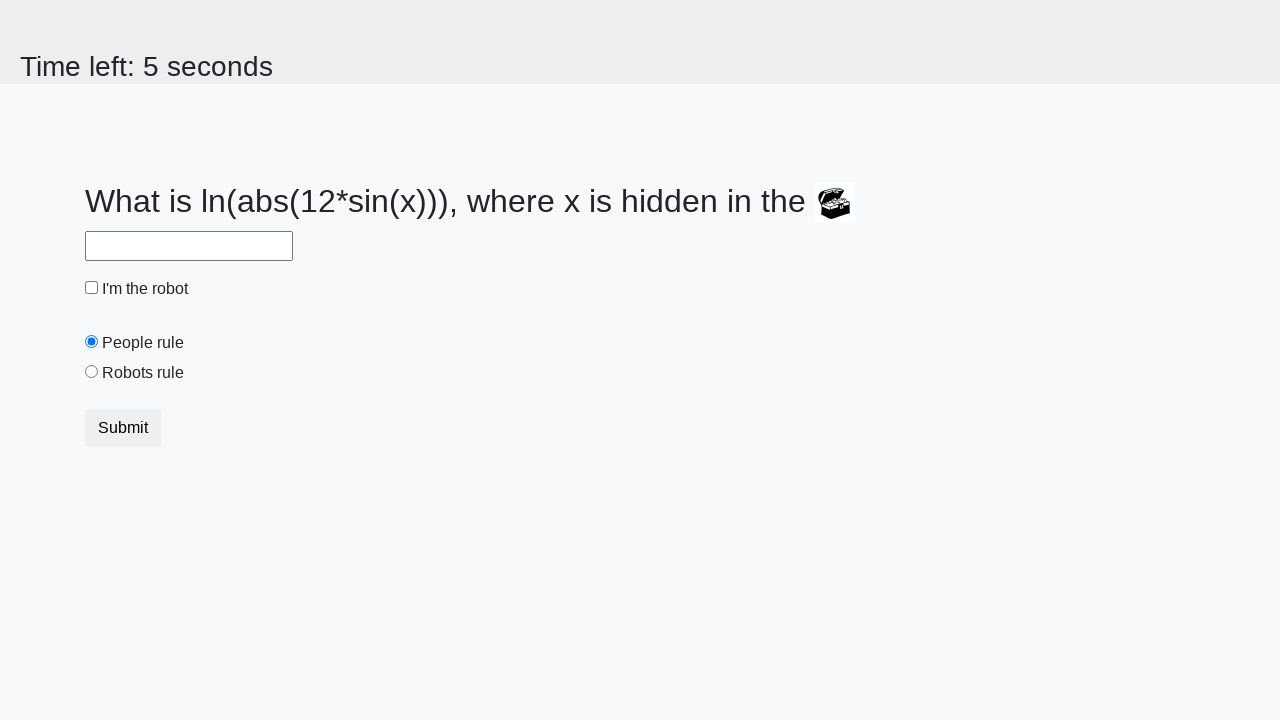